Opens a multiselect dropdown and identifies which elements are already checked by default

Starting URL: https://admirhodzic.github.io/multiselect-dropdown/demo.html

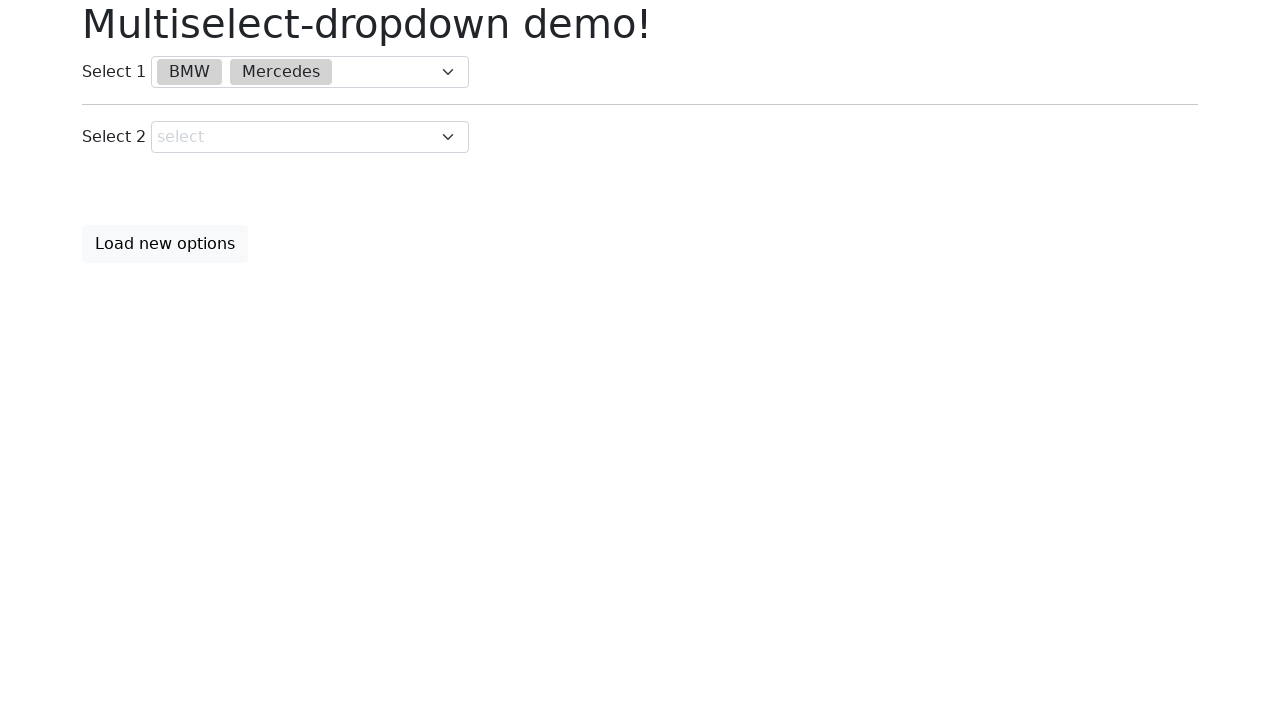

Clicked on the first multiselect dropdown to open it at (310, 72) on xpath=//div[@class='multiselect-dropdown'][1]
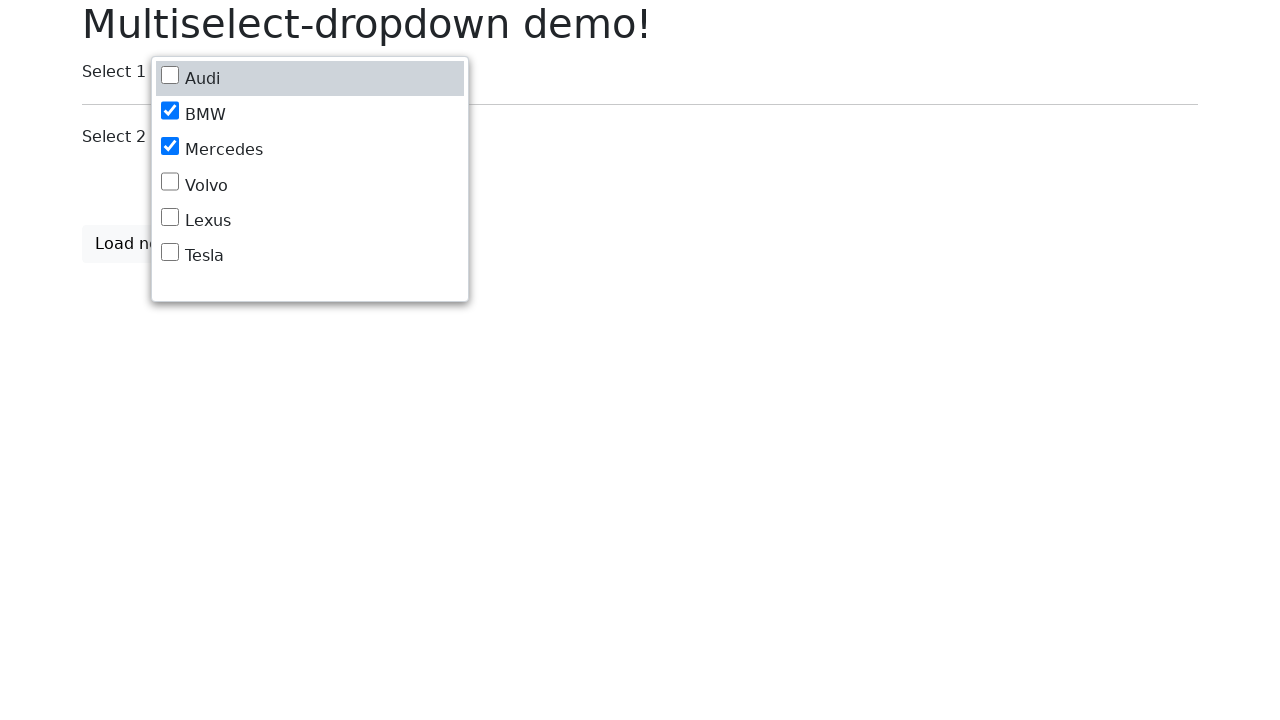

Retrieved all dropdown items from the multiselect dropdown
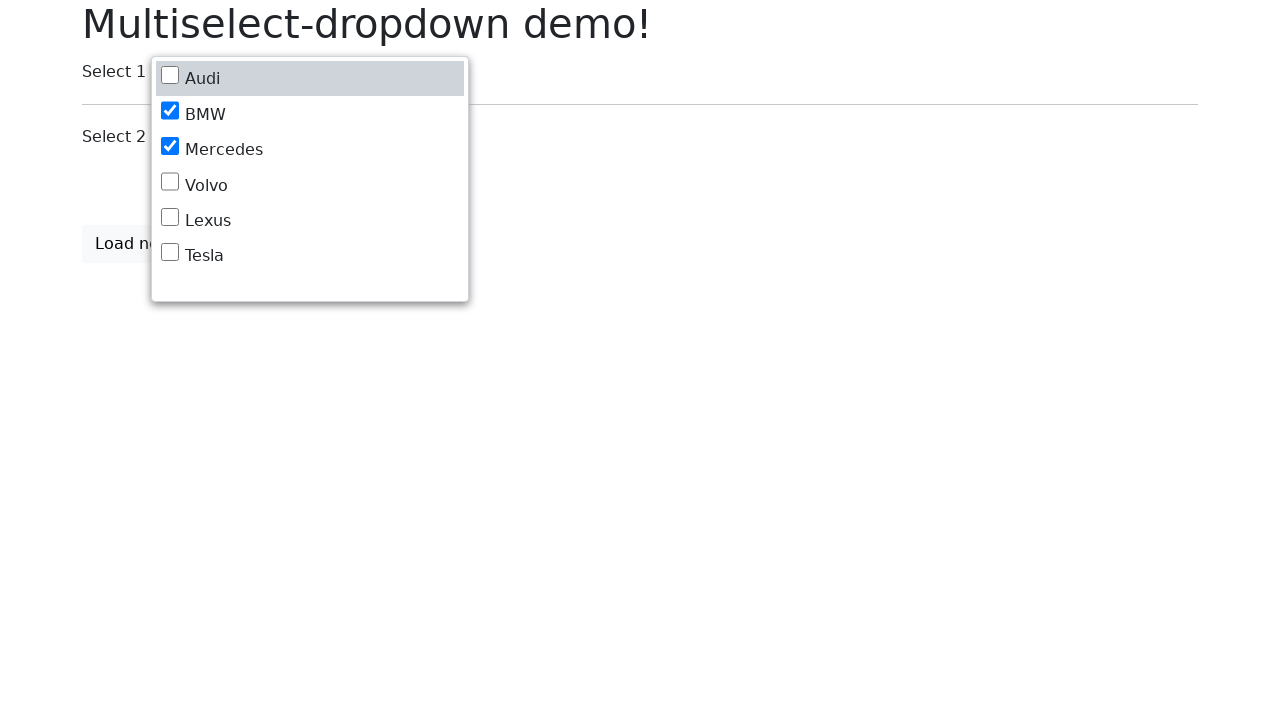

Found a pre-selected (checked) dropdown item
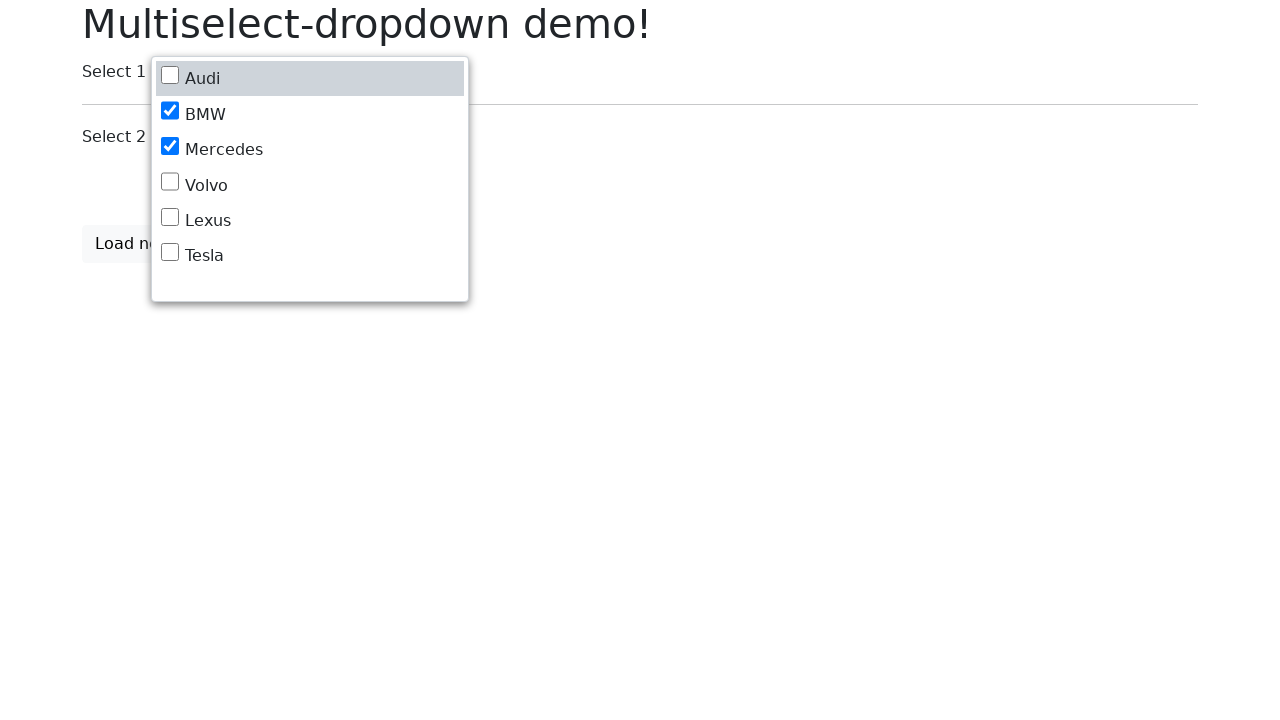

Found a pre-selected (checked) dropdown item
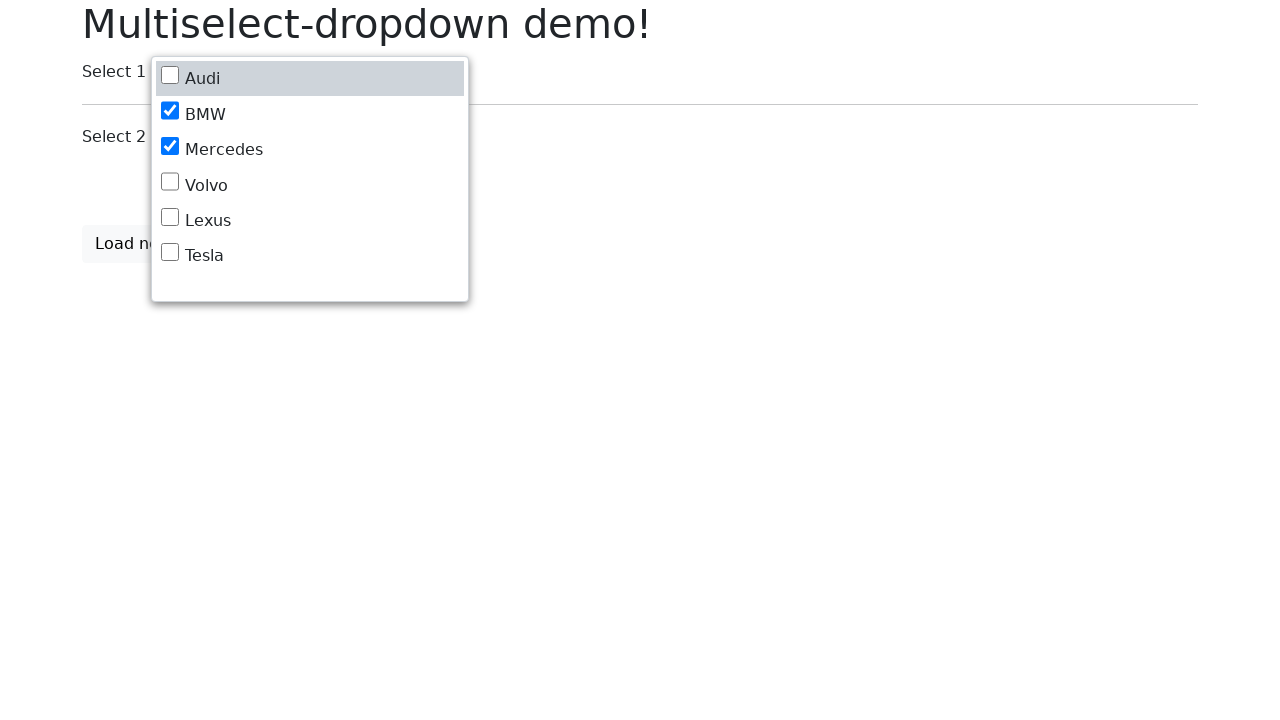

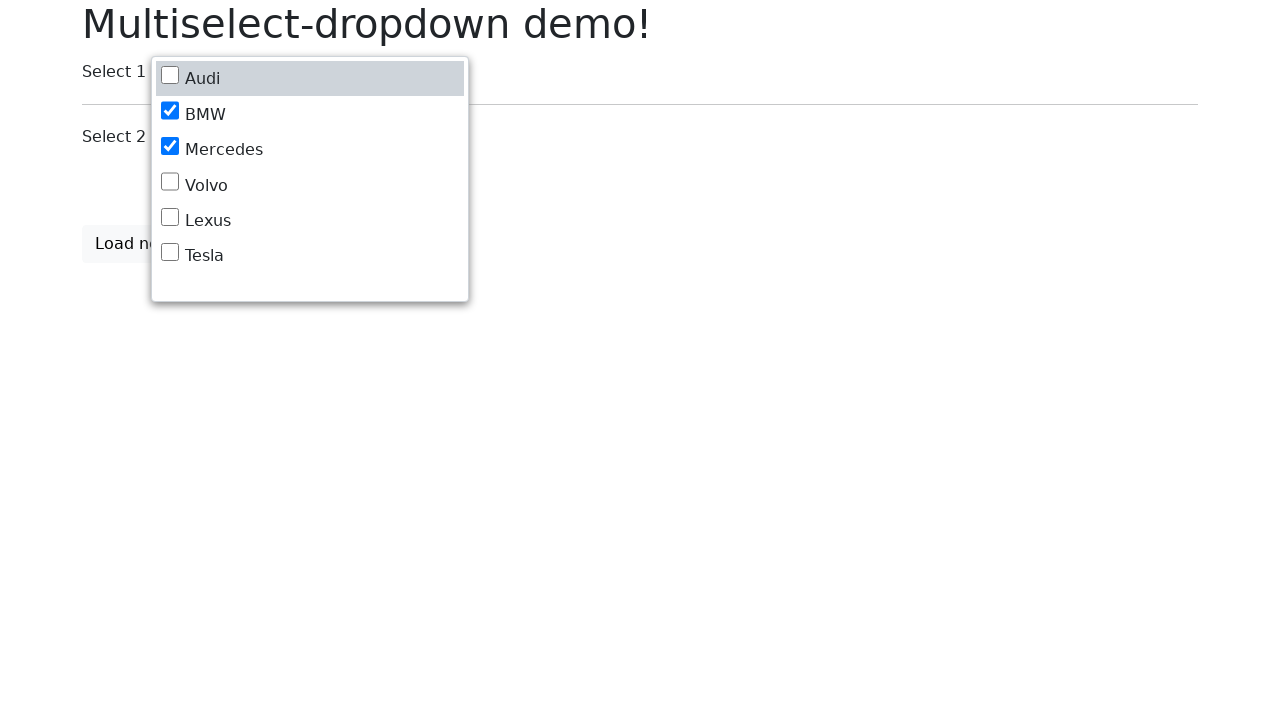